Tests explicit wait functionality by clicking a button and waiting for text to change from "I am going to change!" to "Did you notice?"

Starting URL: https://www.leafground.com/waits.xhtml

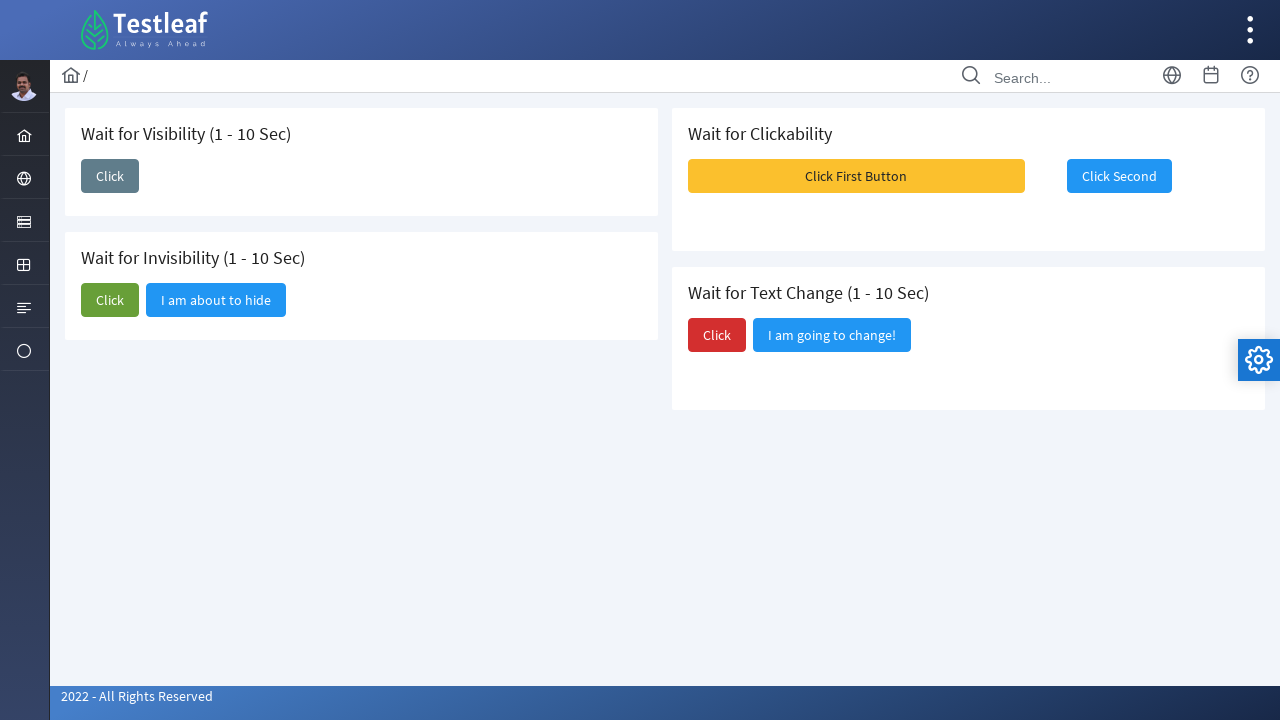

Clicked the button to trigger text change at (717, 335) on xpath=(//span[text()='Click'])[3]
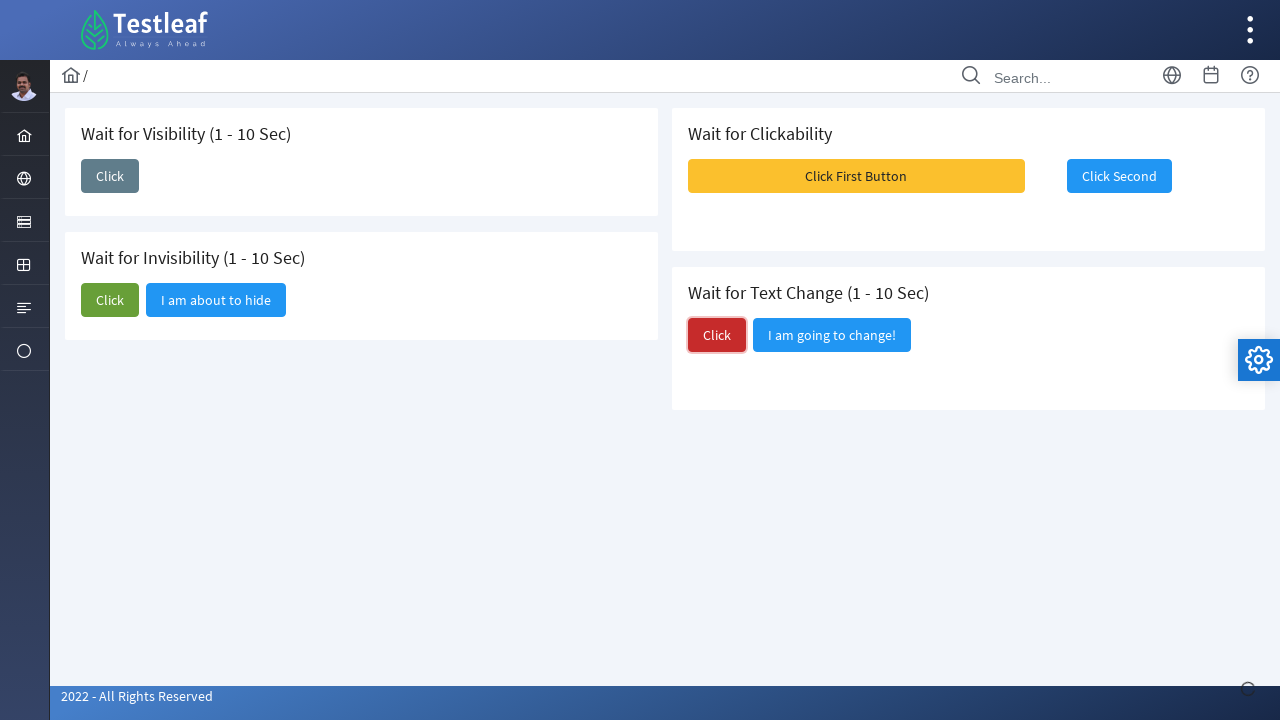

Waited for original text 'I am going to change!' to disappear
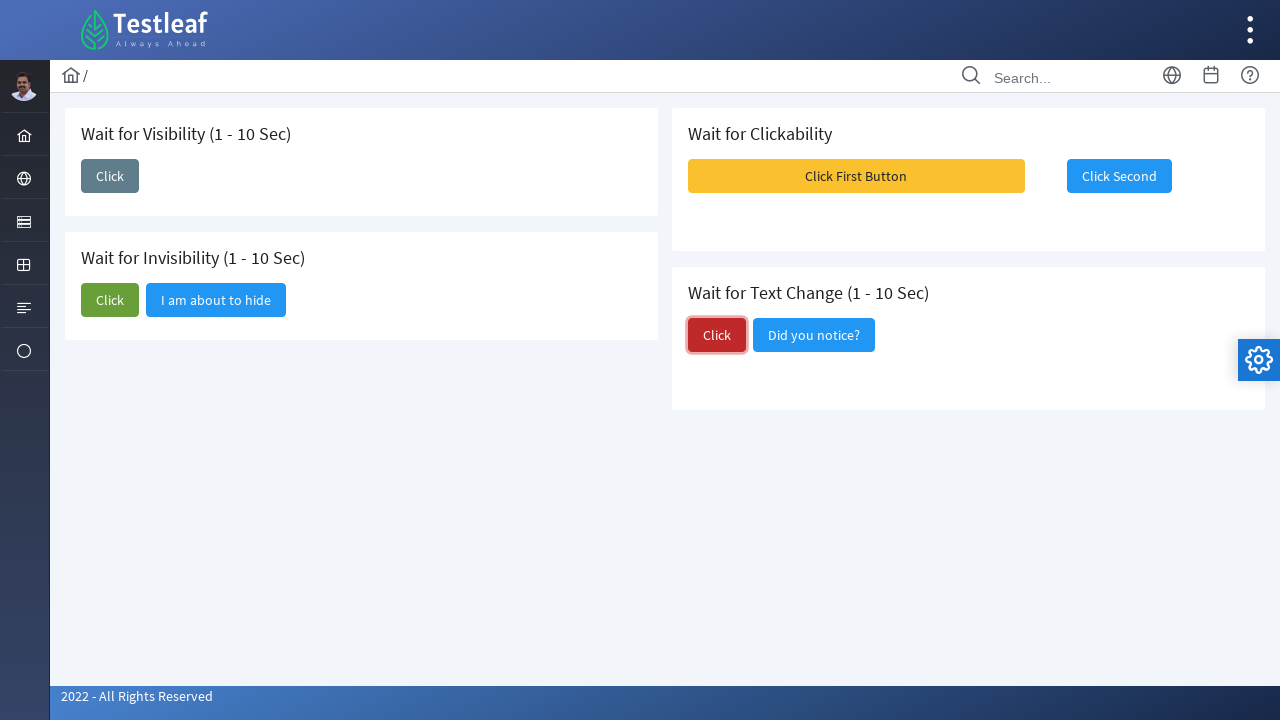

Verified new text 'Did you notice?' is present
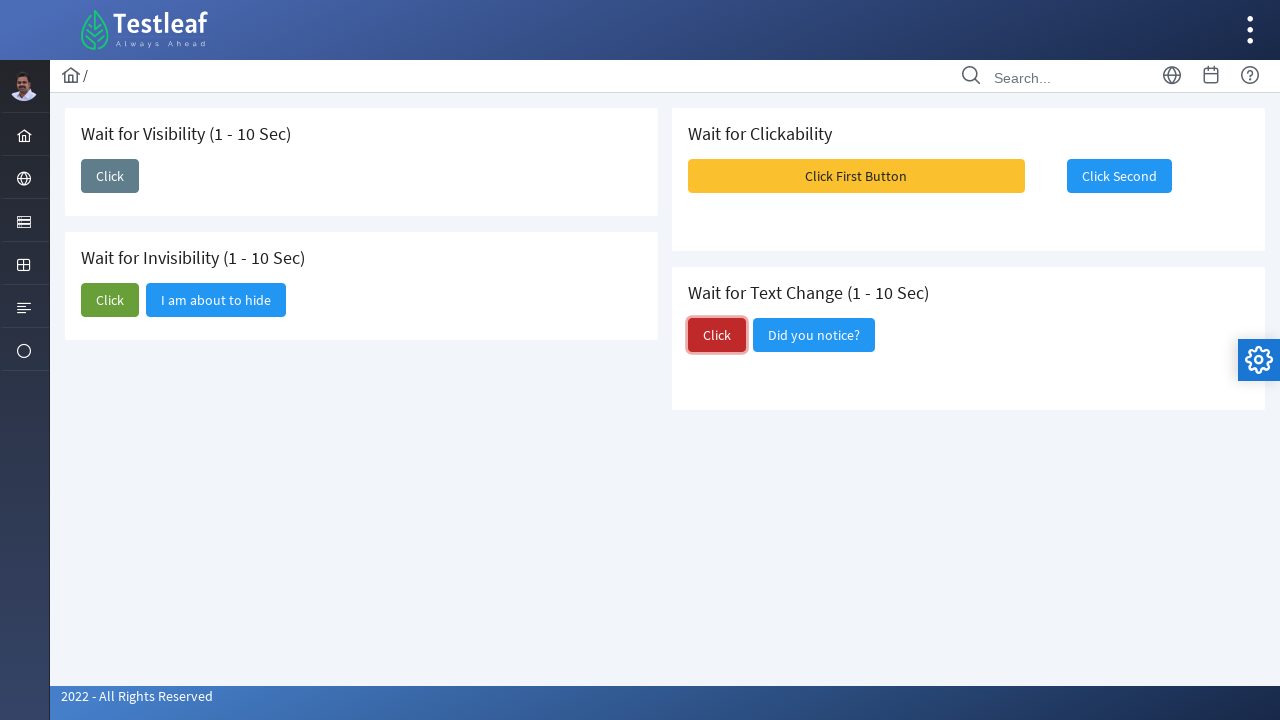

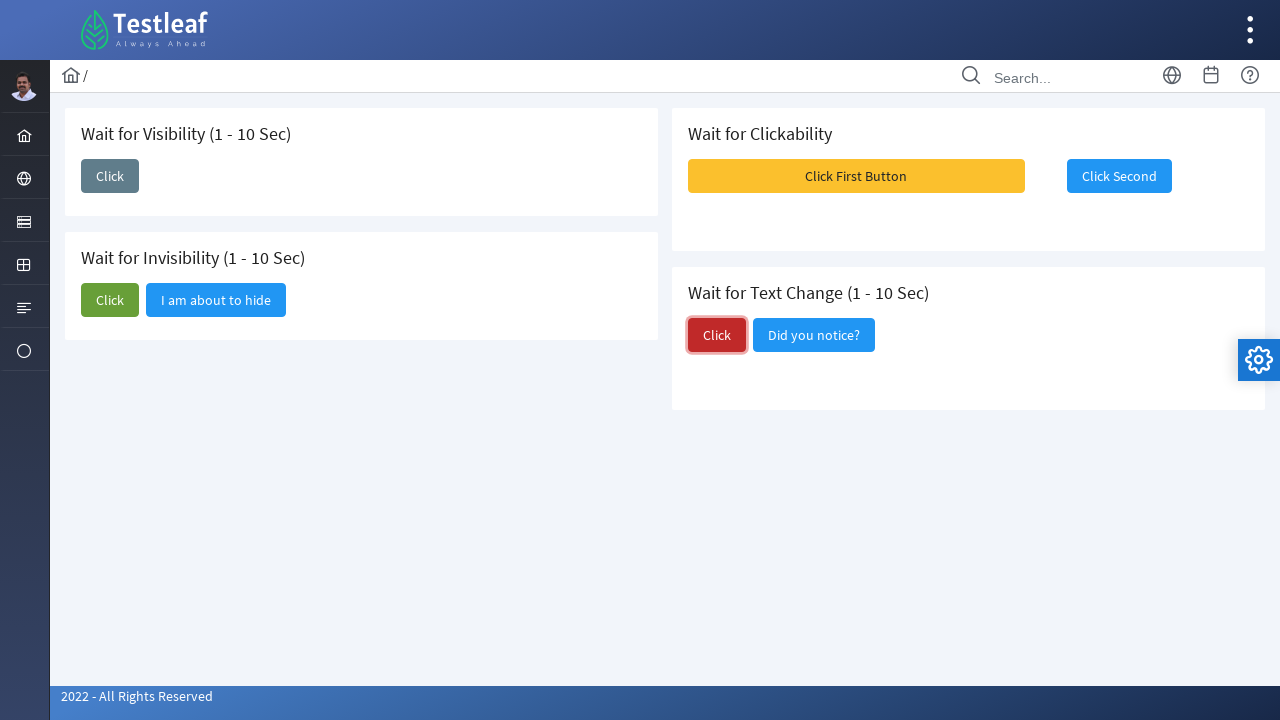